Tests element highlighting functionality by finding an element on a large page and applying a visual highlight border style using JavaScript execution, then reverting the style after a delay.

Starting URL: http://the-internet.herokuapp.com/large

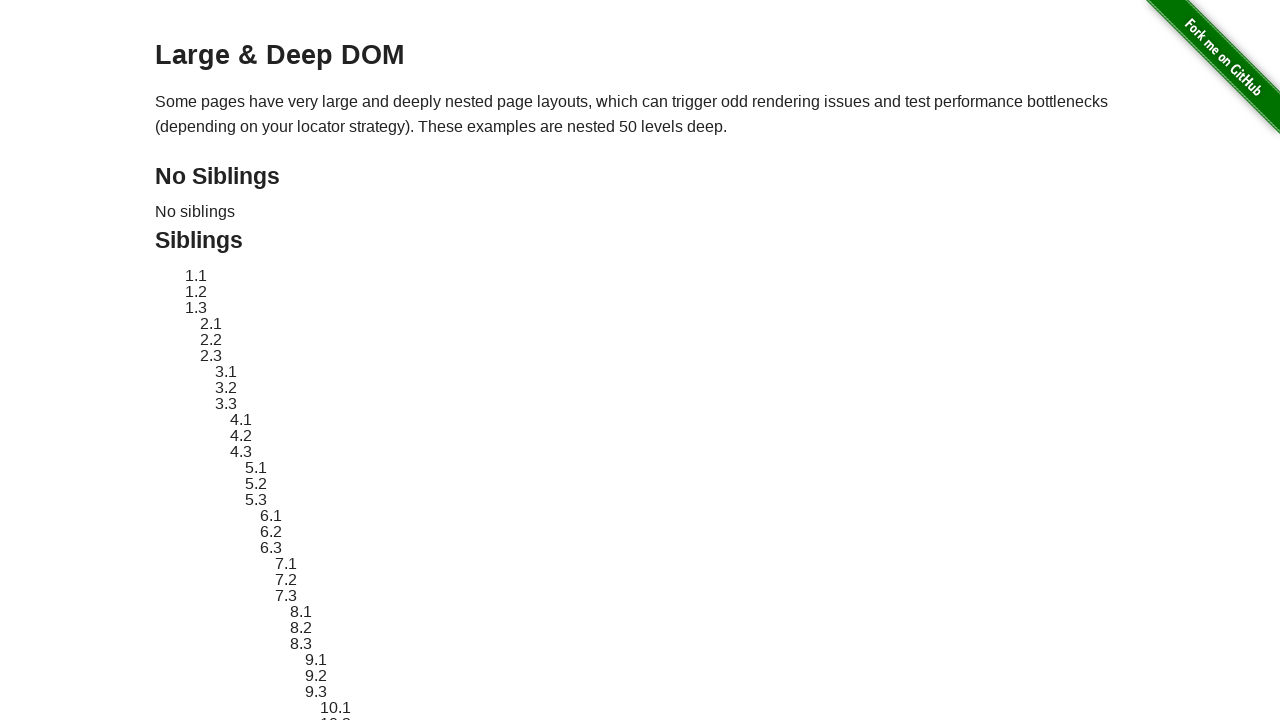

Located target element #sibling-2.3
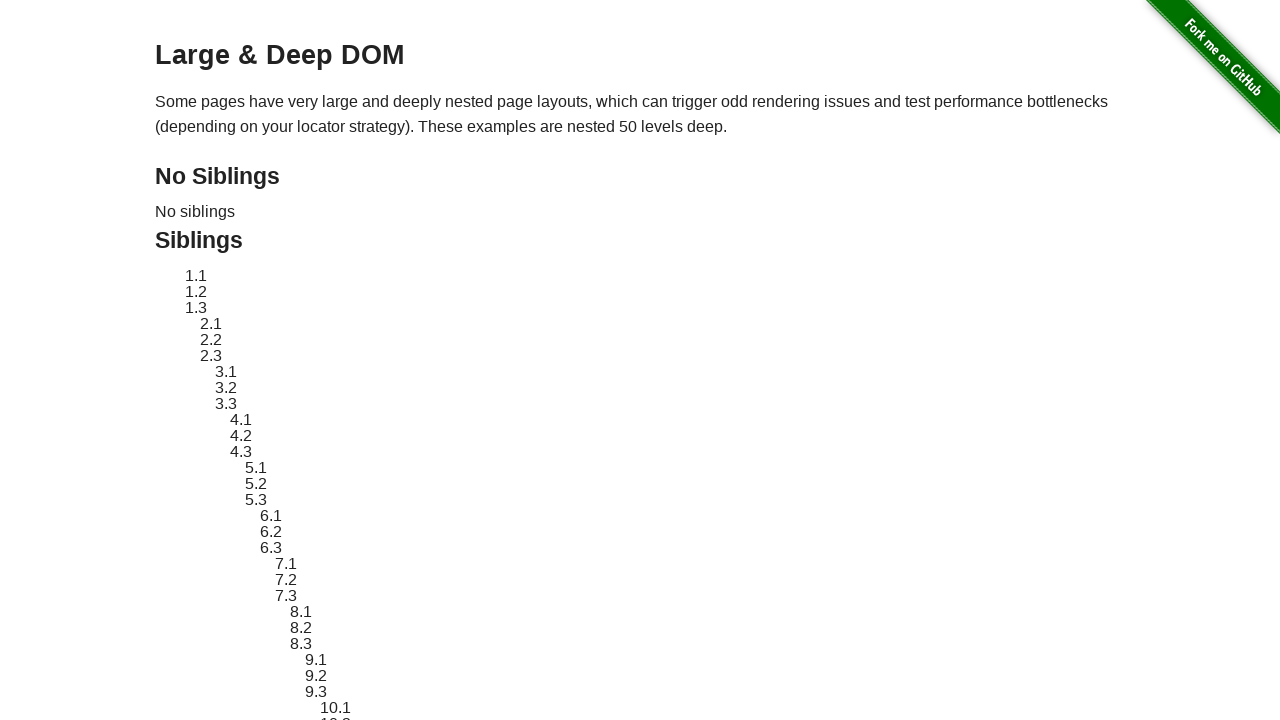

Element became visible
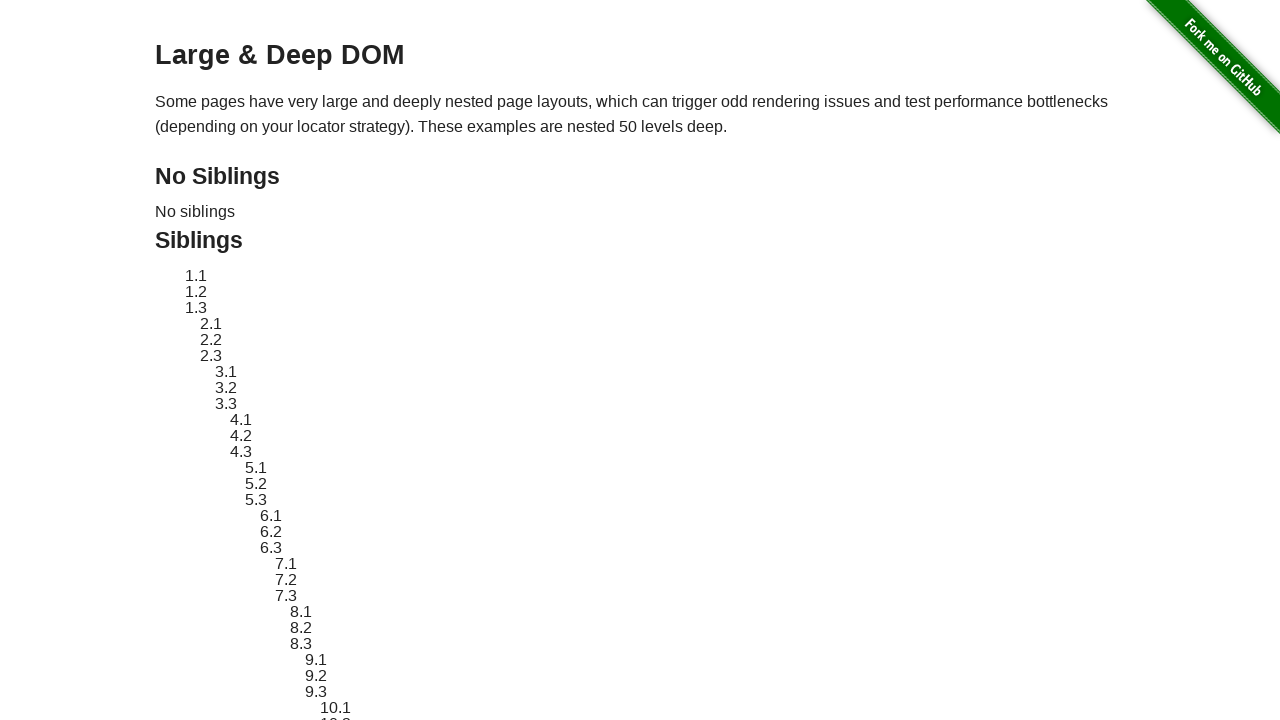

Retrieved and stored original element style
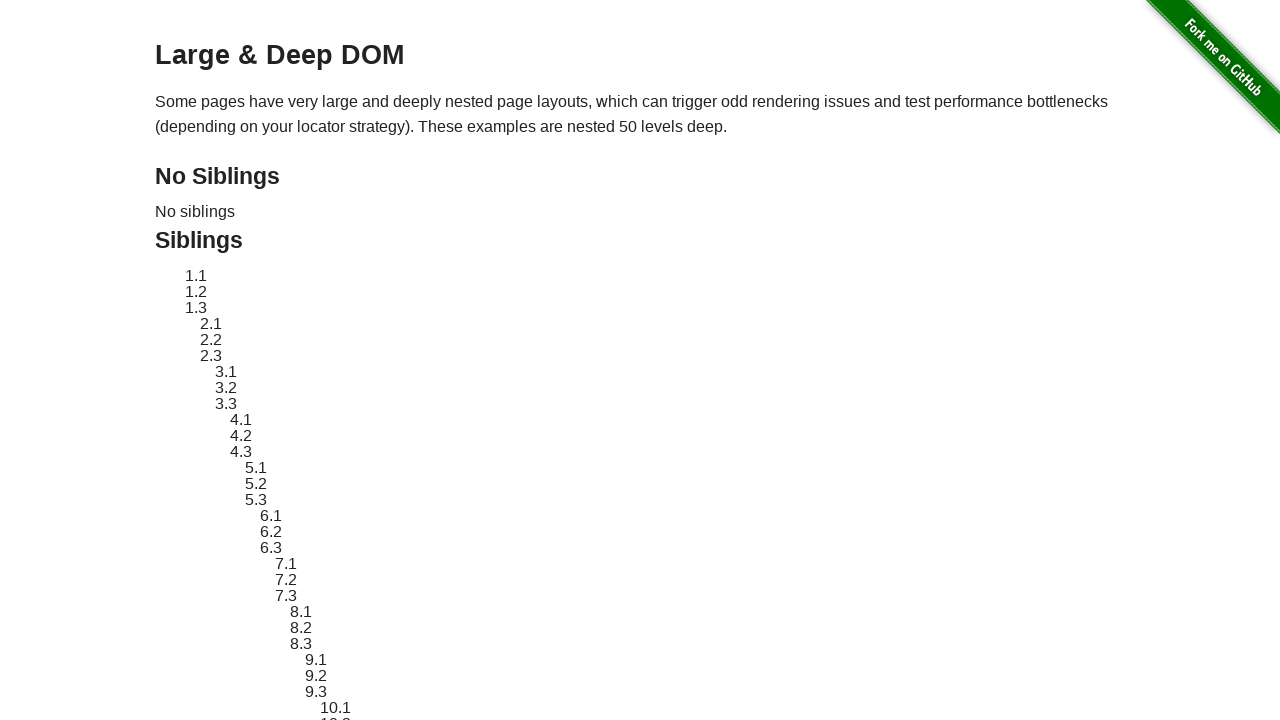

Applied red dashed border highlight to element
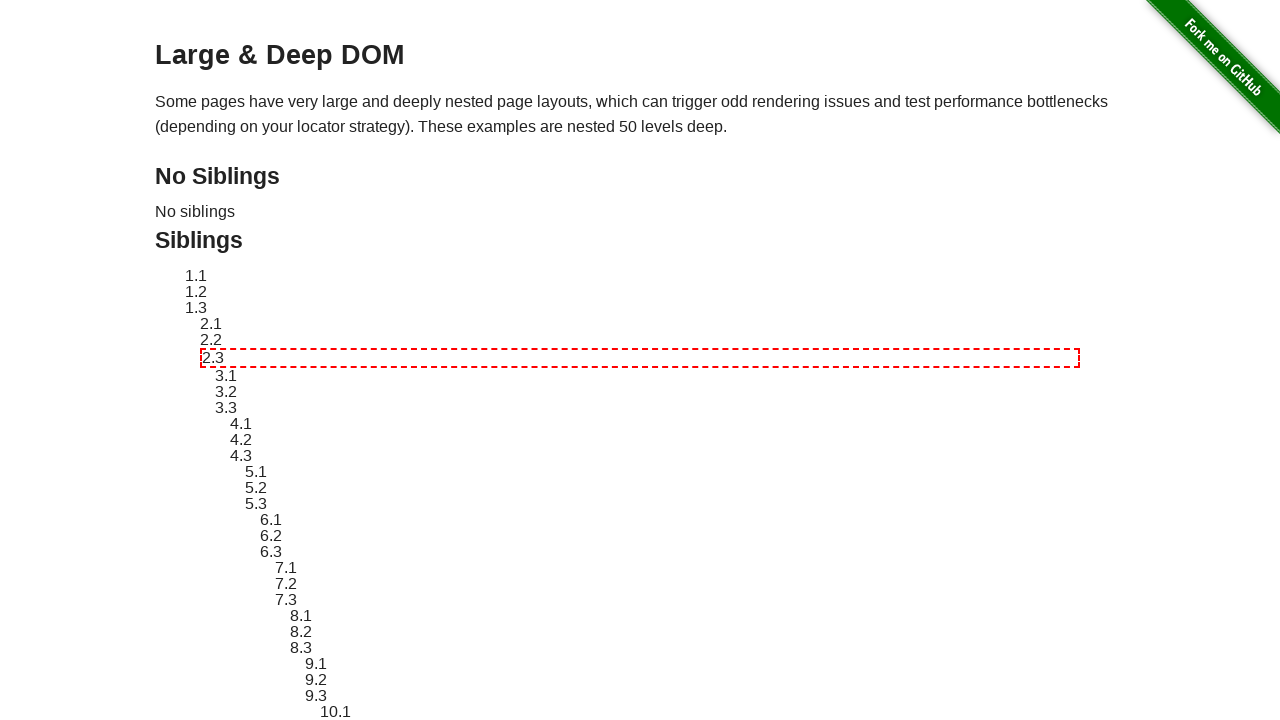

Waited 3 seconds to display highlight effect
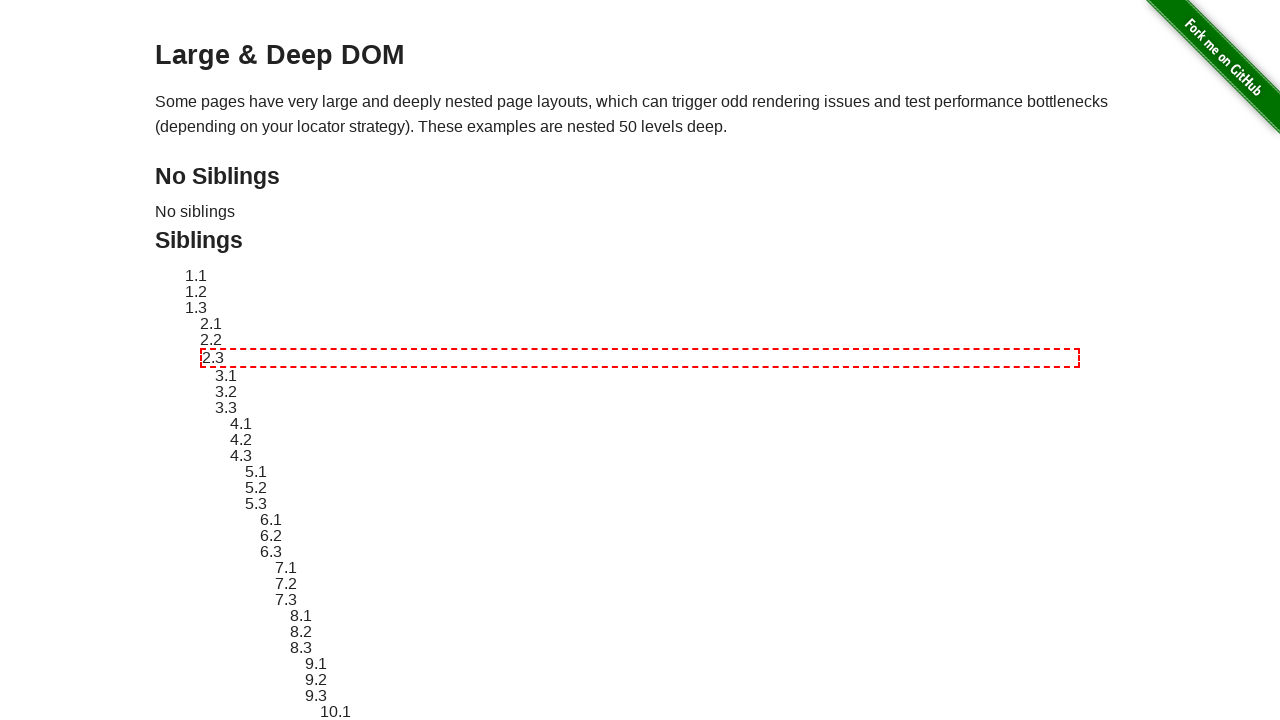

Reverted element to original style
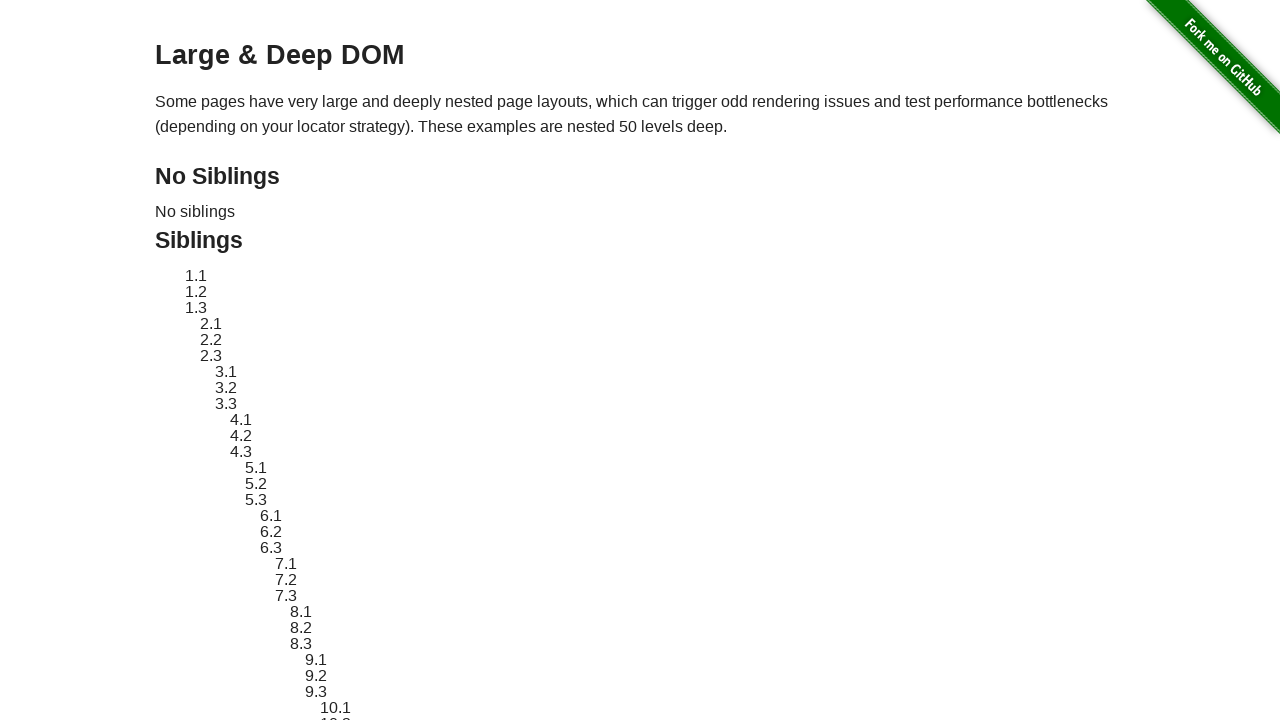

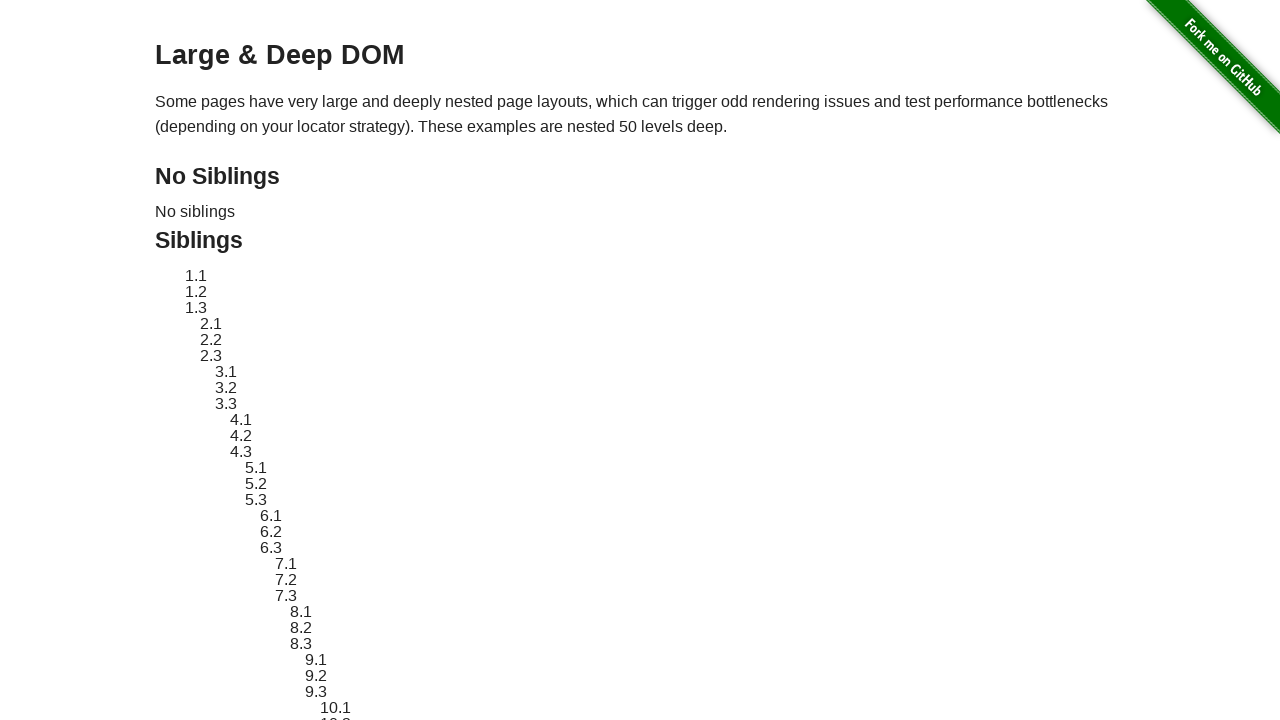